Tests that entered text is trimmed when editing a todo item

Starting URL: https://demo.playwright.dev/todomvc

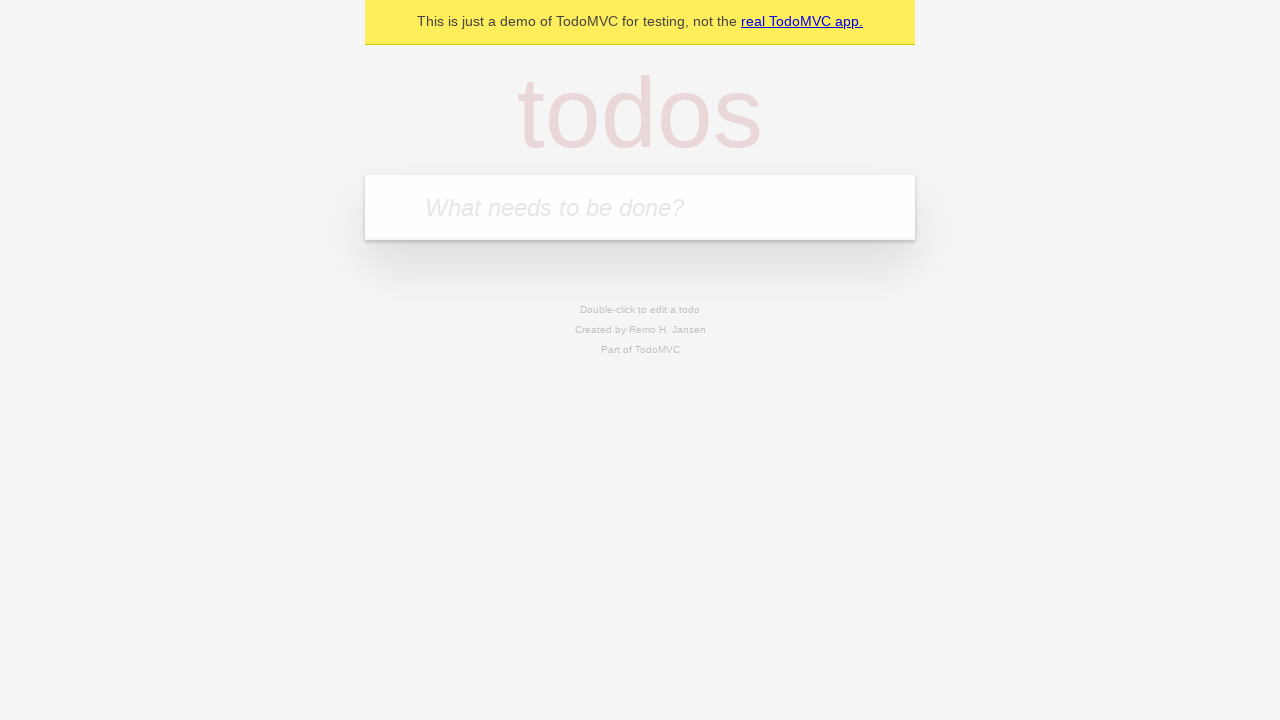

Filled new todo input with 'buy some cheese' on .new-todo
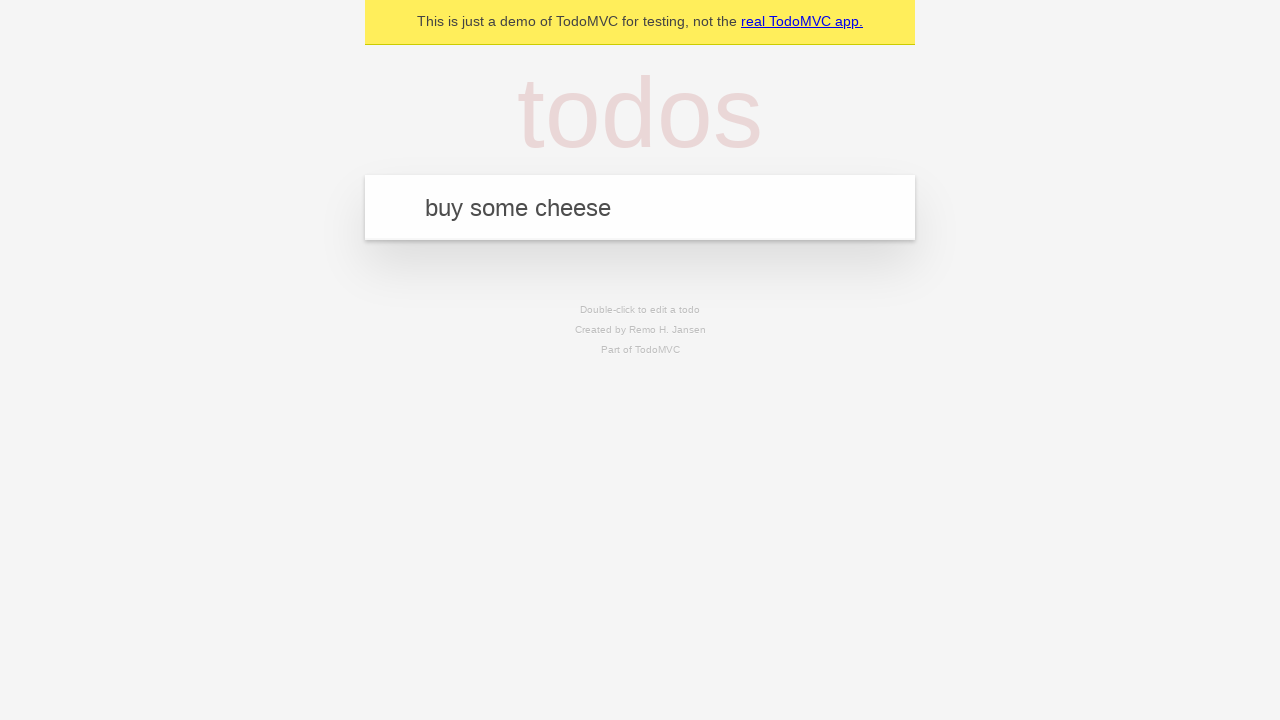

Pressed Enter to create first todo on .new-todo
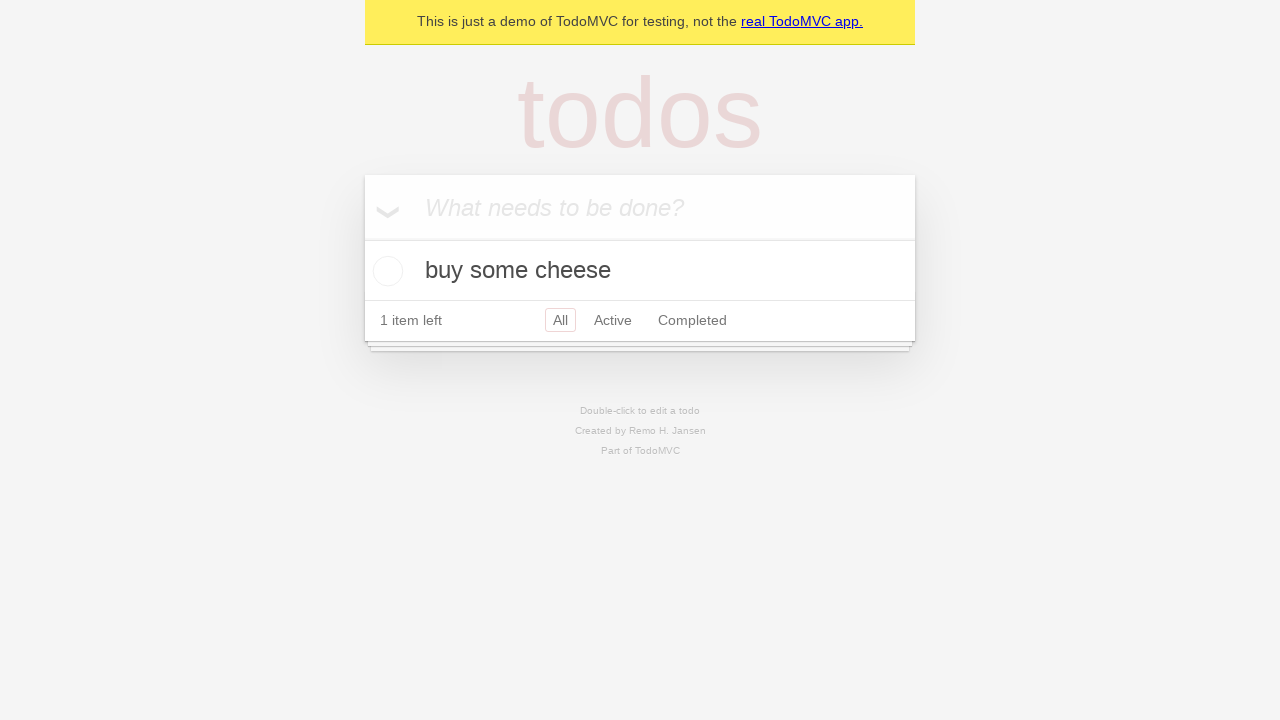

Filled new todo input with 'feed the cat' on .new-todo
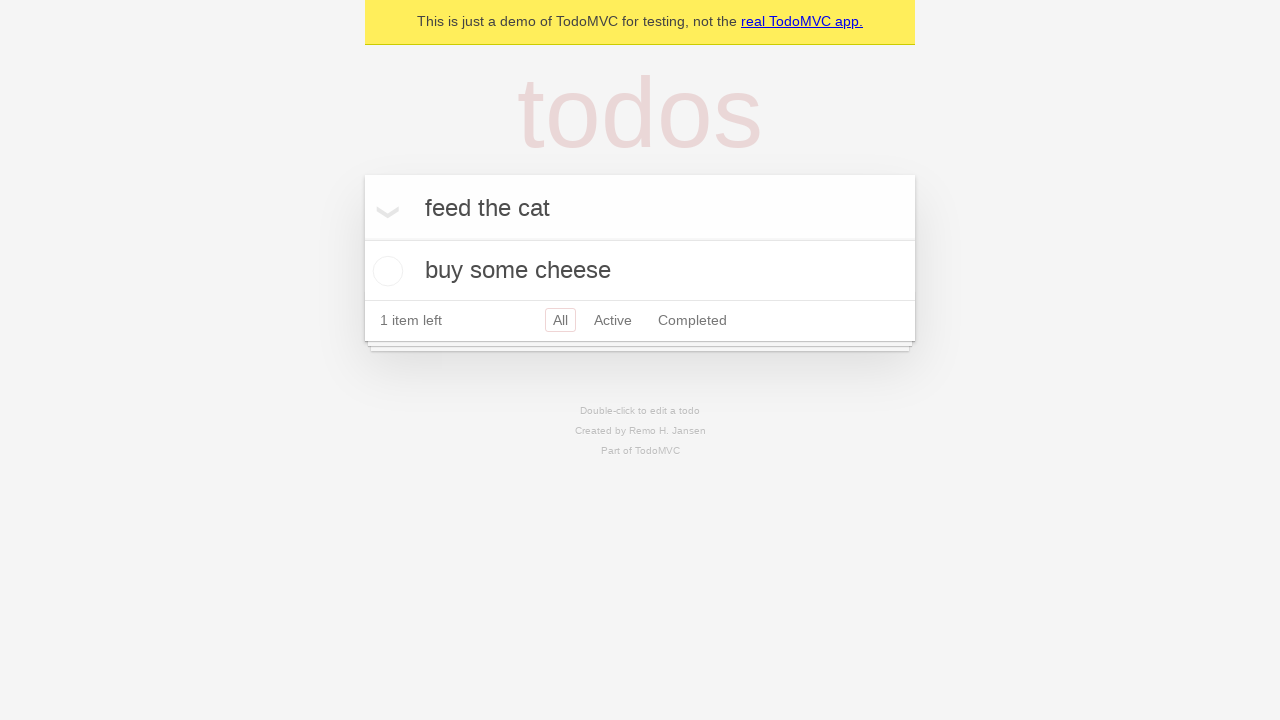

Pressed Enter to create second todo on .new-todo
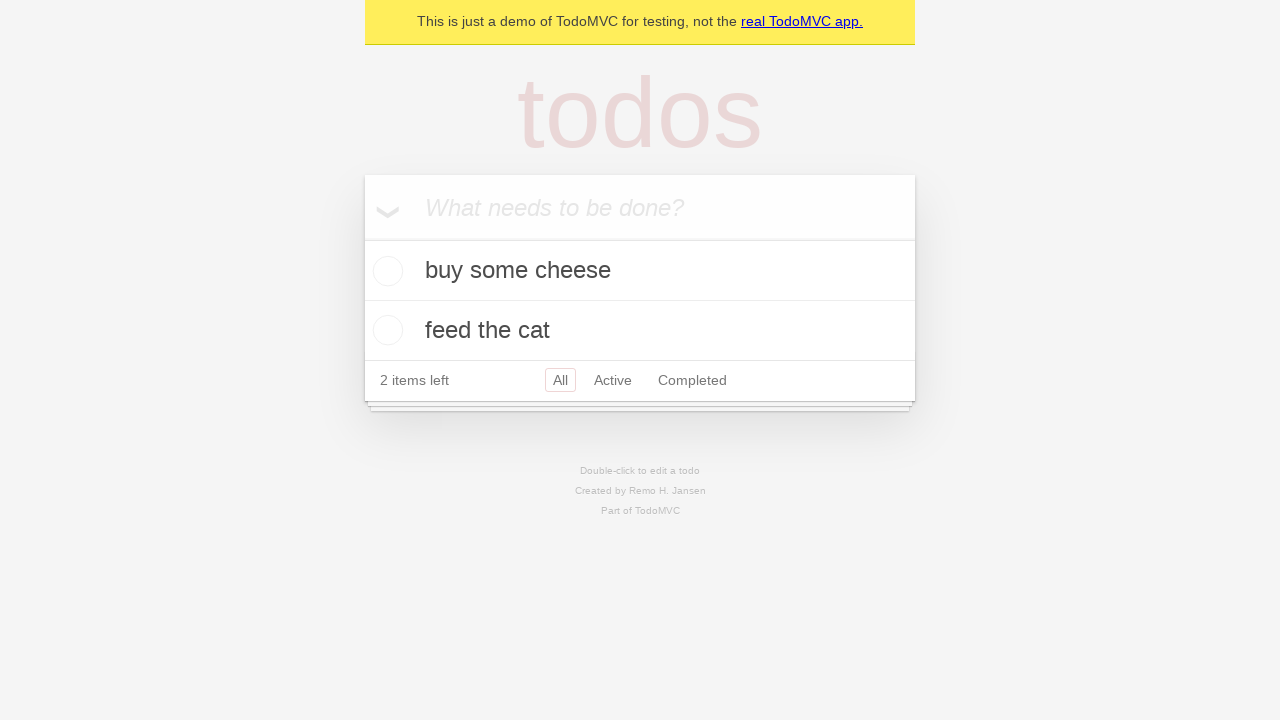

Filled new todo input with 'book a doctors appointment' on .new-todo
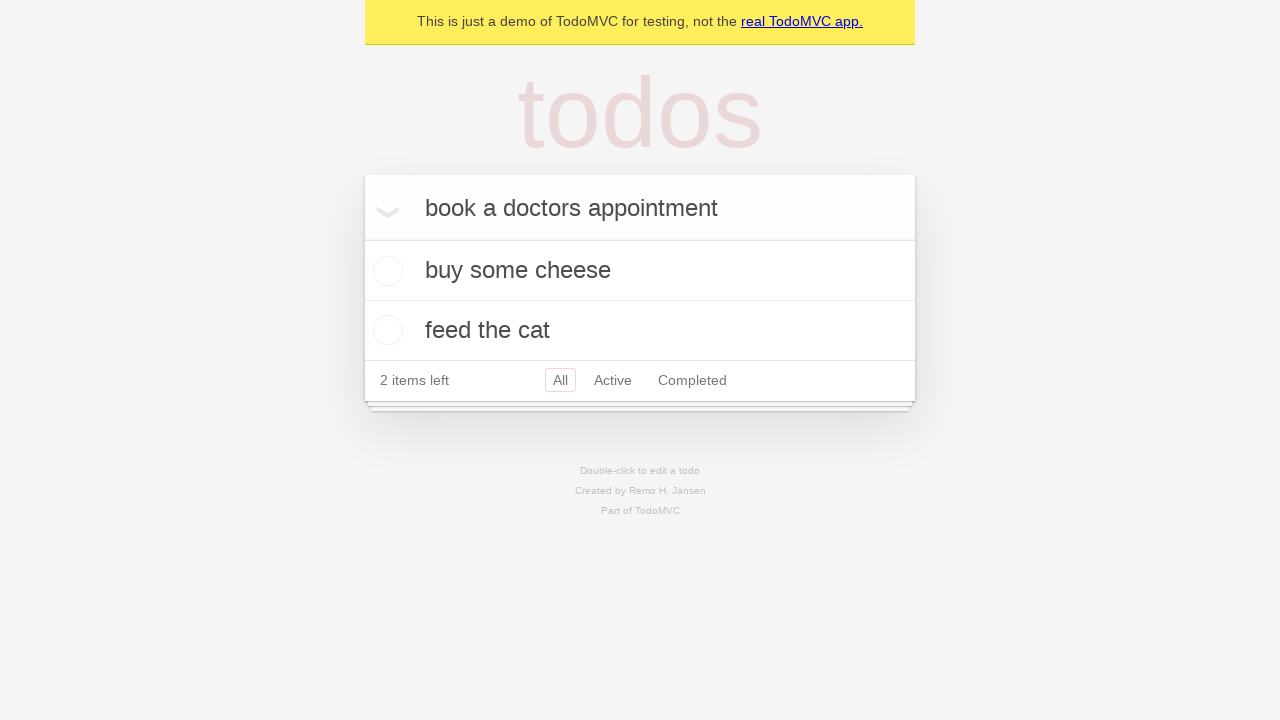

Pressed Enter to create third todo on .new-todo
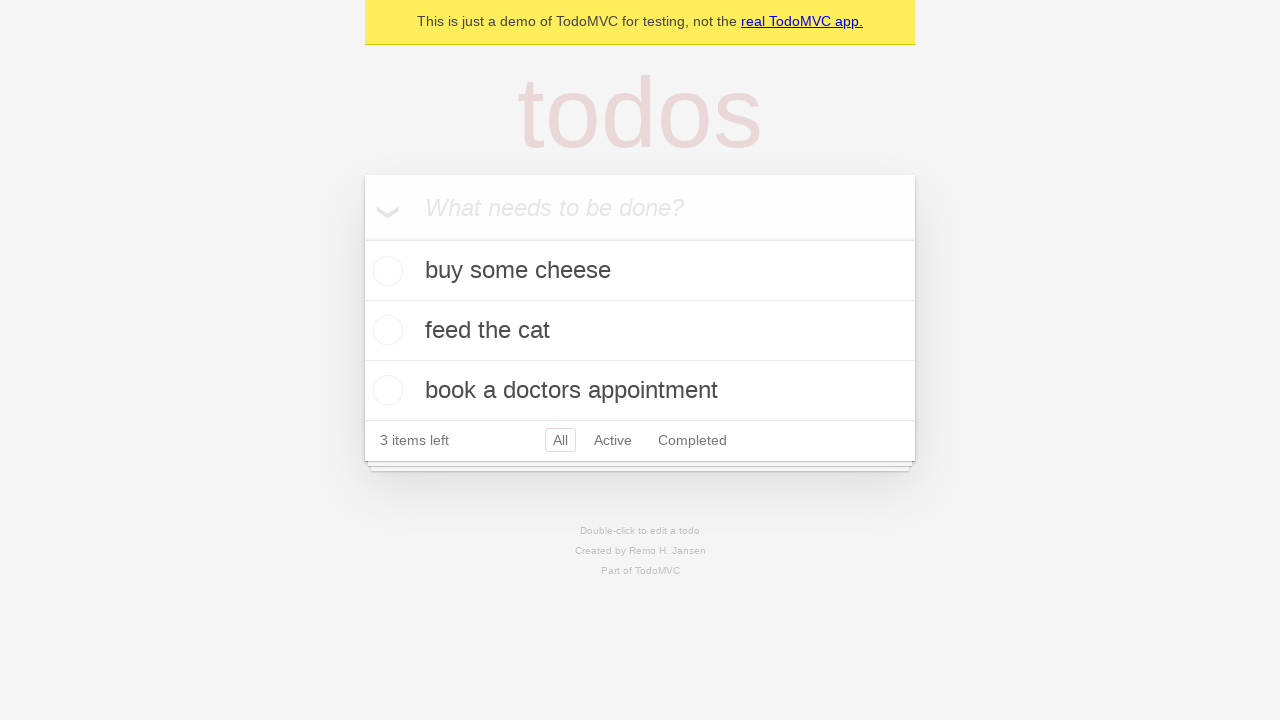

All three todo items loaded
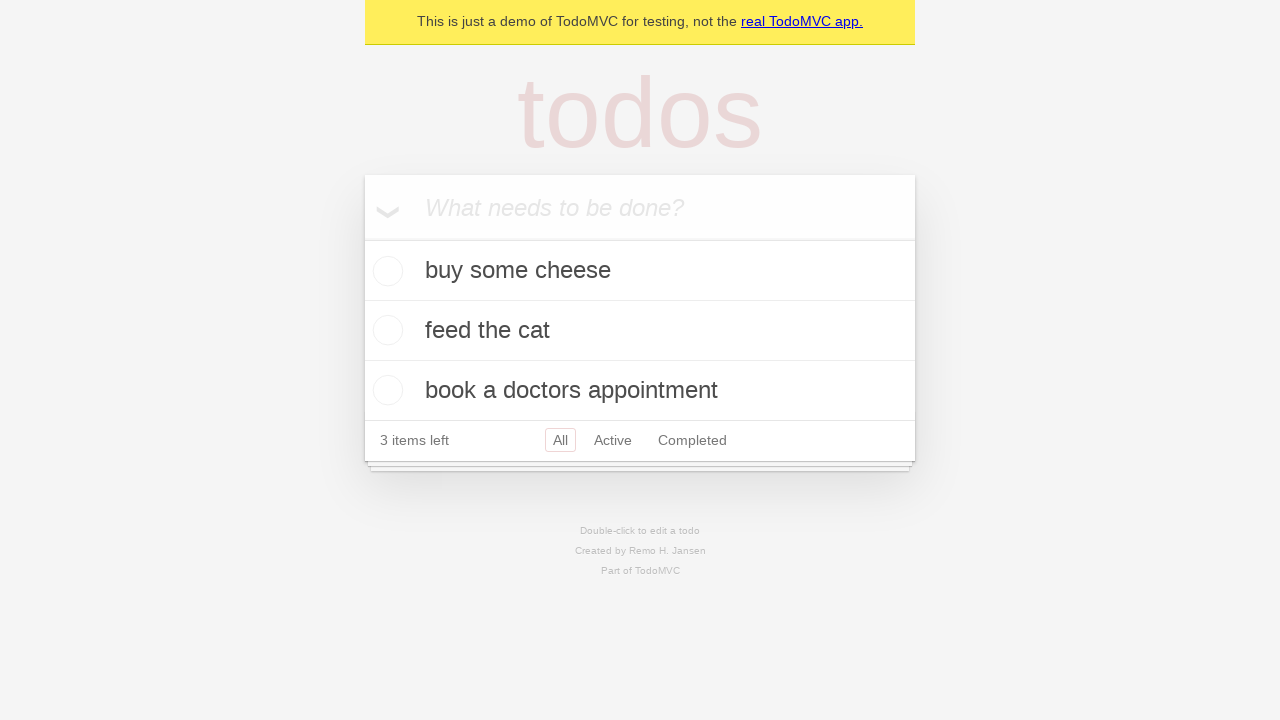

Double-clicked second todo item to enter edit mode at (640, 331) on .todo-list li >> nth=1
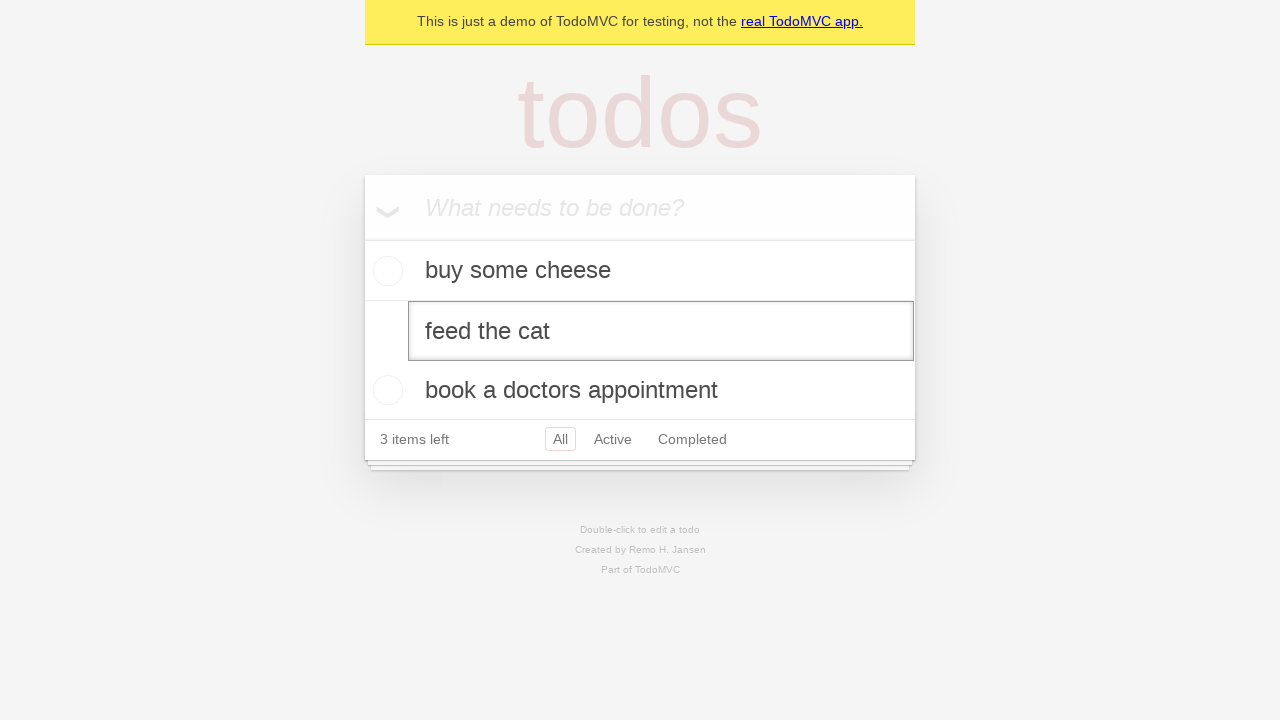

Filled edit input with text containing leading and trailing whitespace on .todo-list li >> nth=1 >> .edit
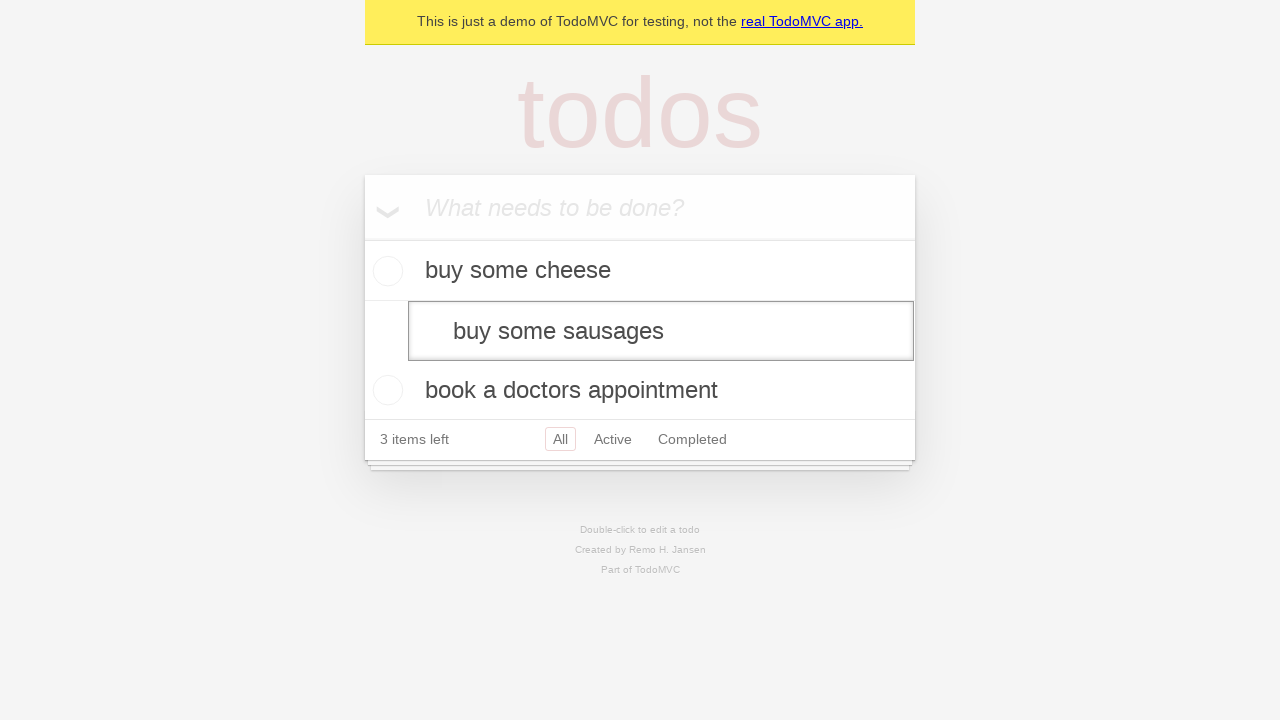

Pressed Enter to save edited todo, text should be trimmed on .todo-list li >> nth=1 >> .edit
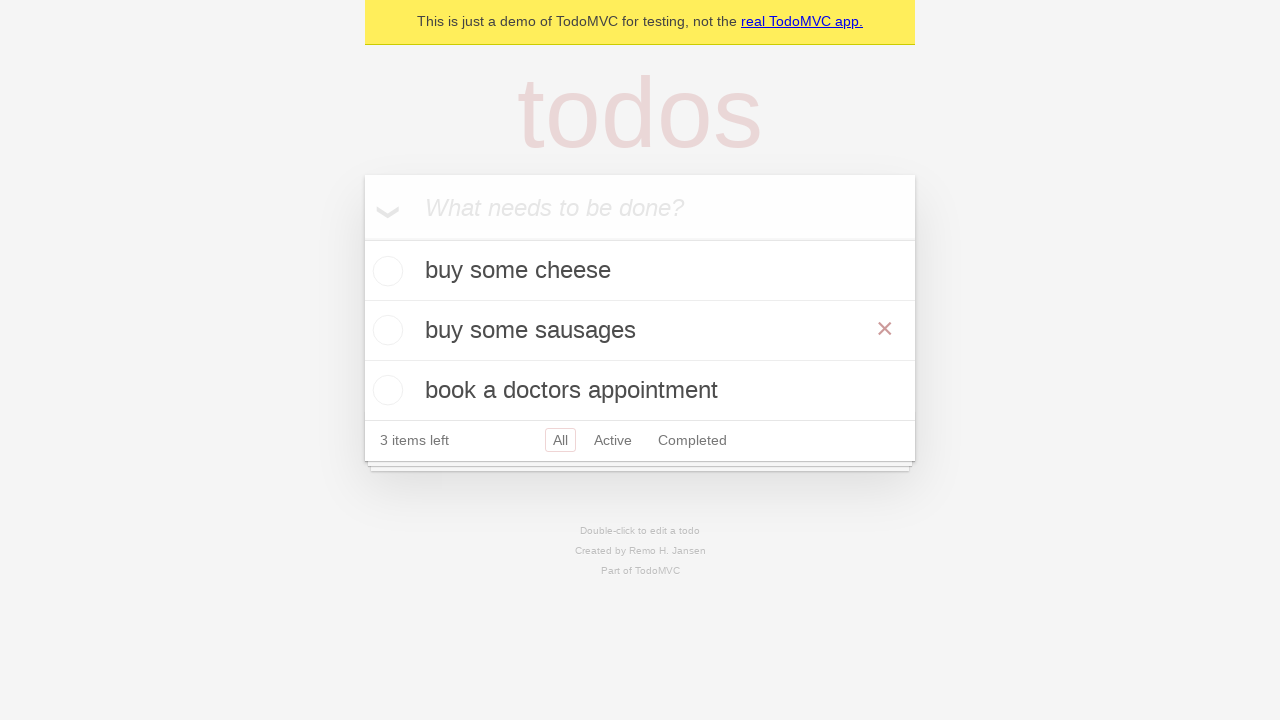

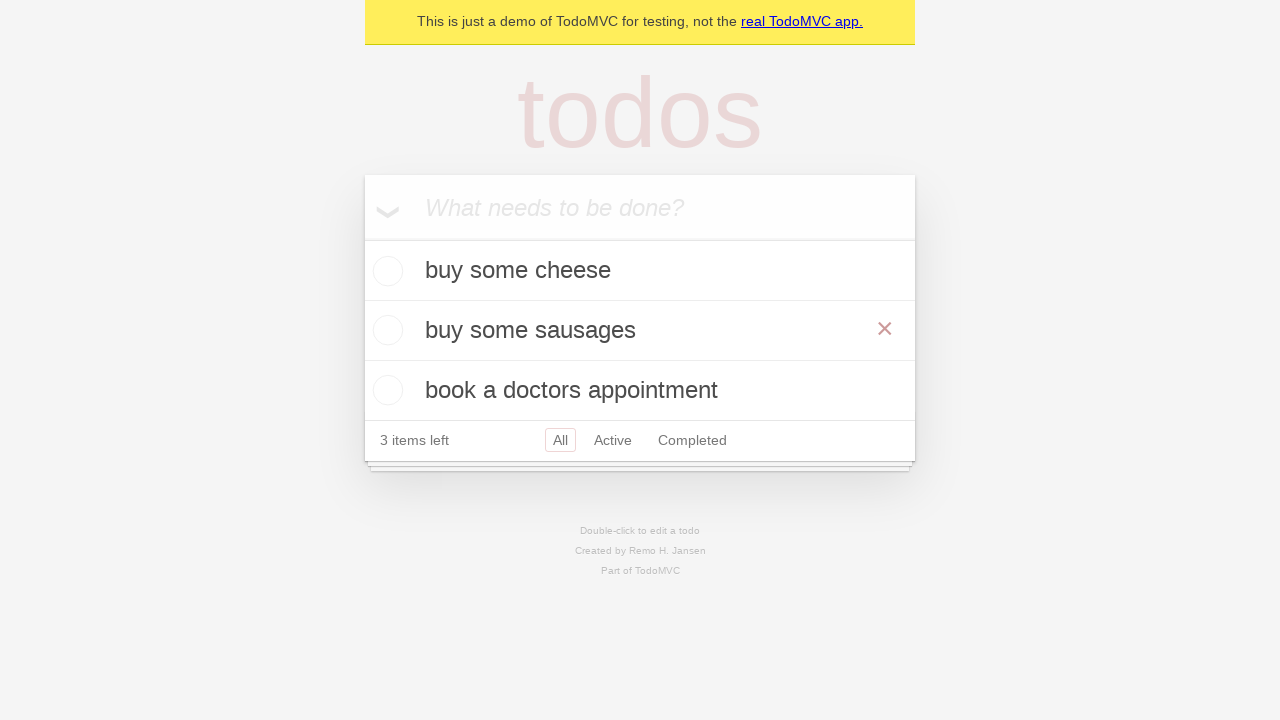